Navigates to the Kona World website and verifies the page loads by checking the title

Starting URL: http://www.konaworld.com

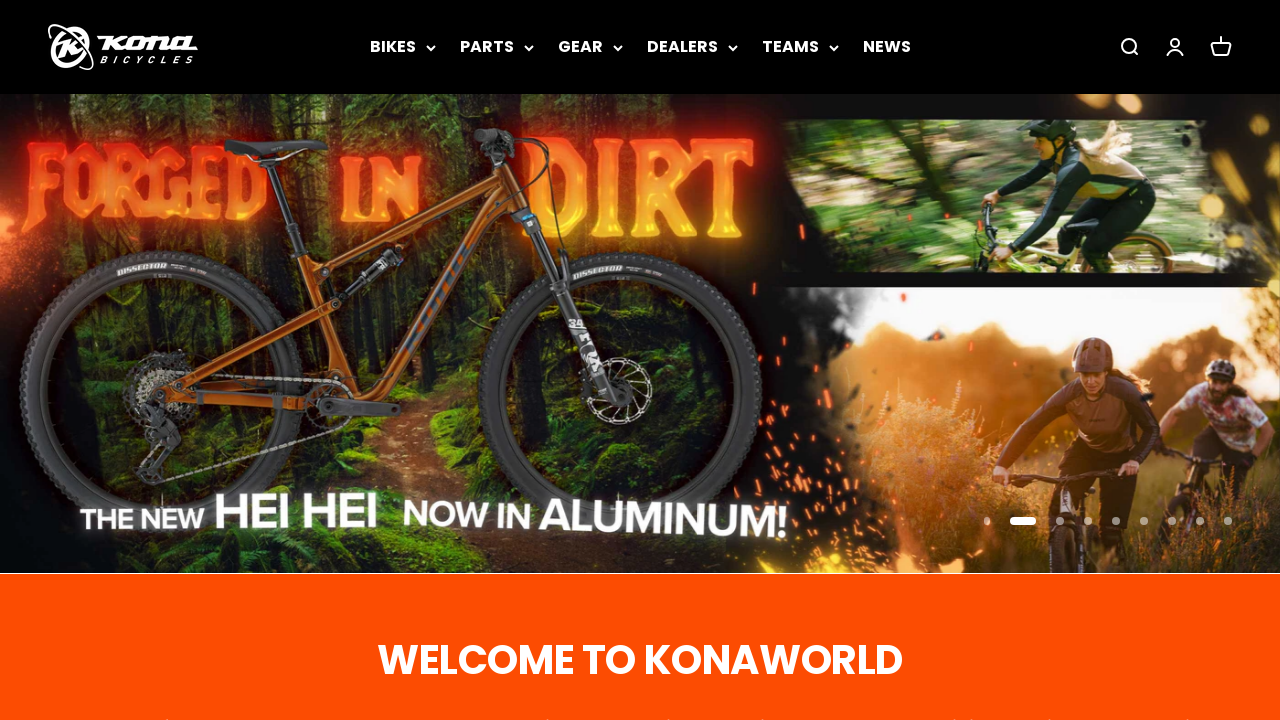

Waited for page to reach domcontentloaded state
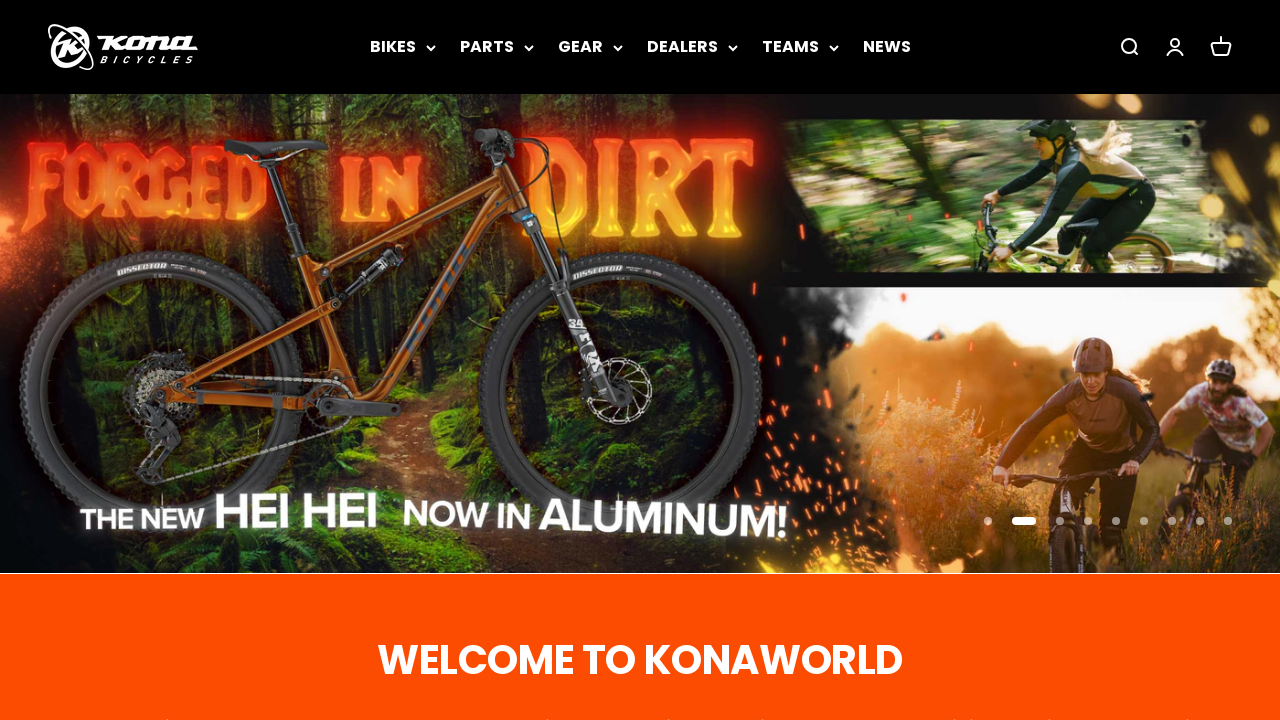

Retrieved page title: 'Kona Bicycles – The Long Sweet Ride | Kona'
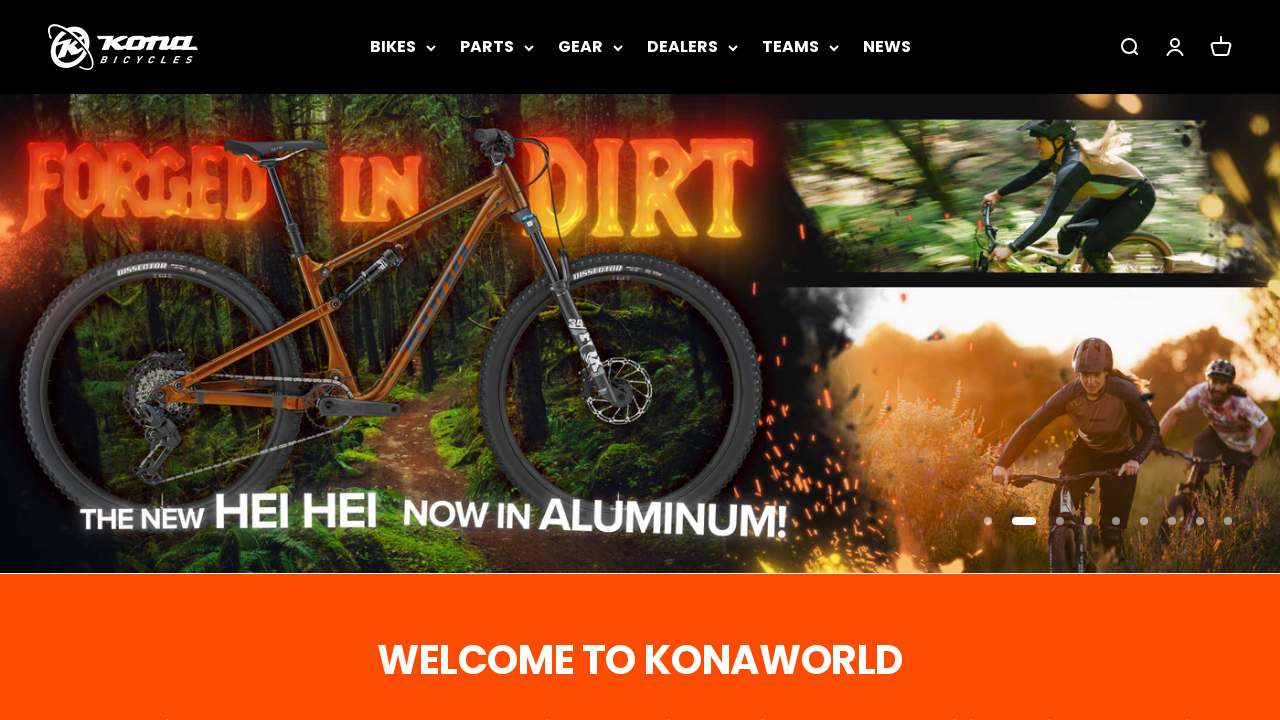

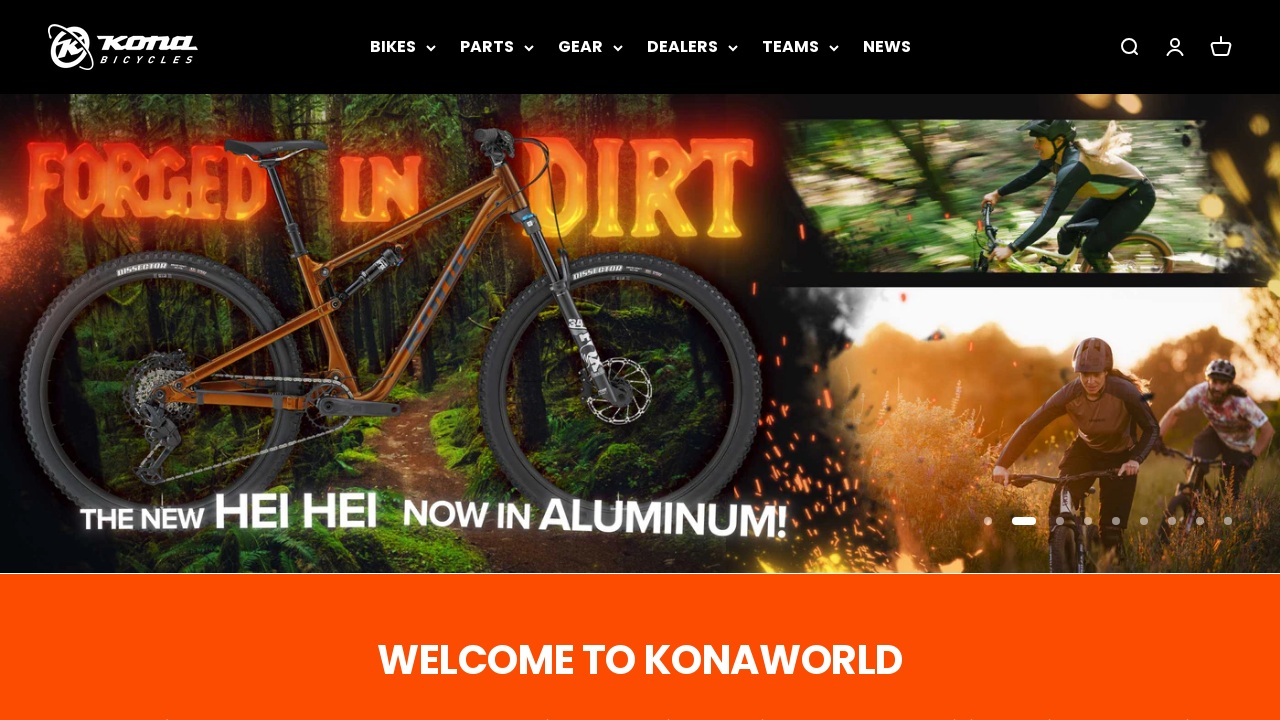